Tests navigation on the Python.org website by clicking on the news section element

Starting URL: http://www.python.org

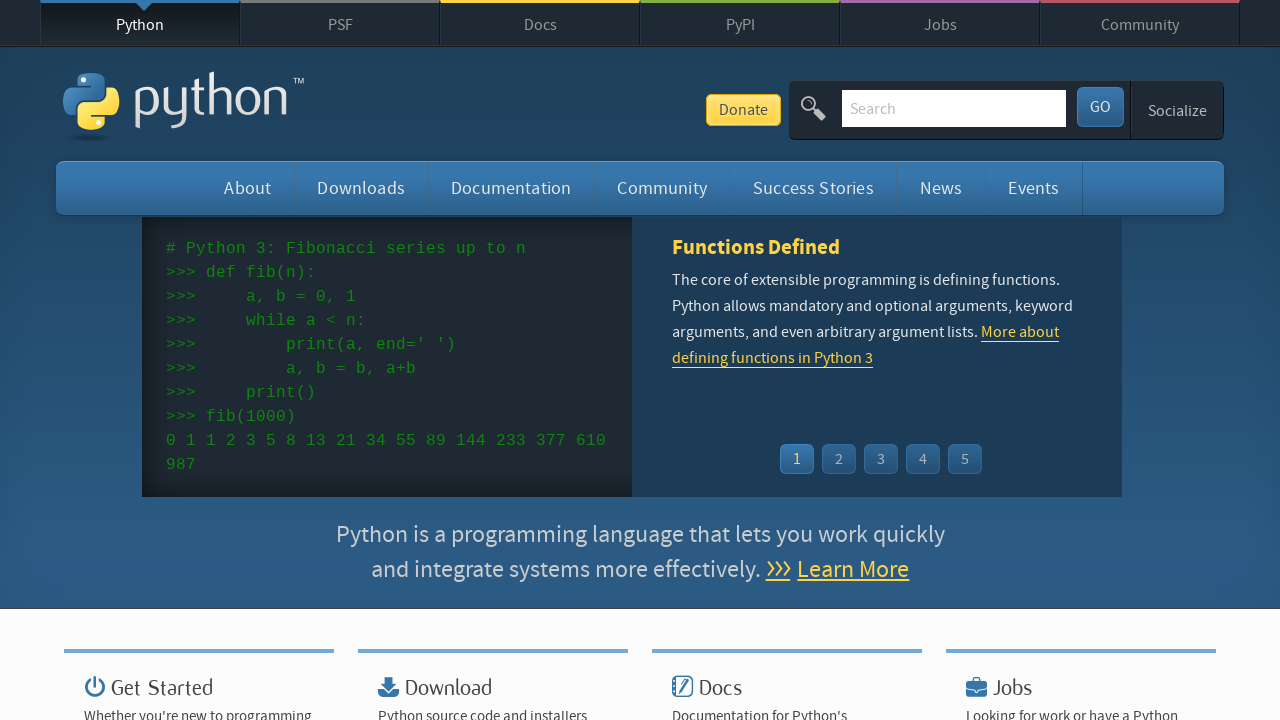

Clicked on the news section element at (941, 188) on #news
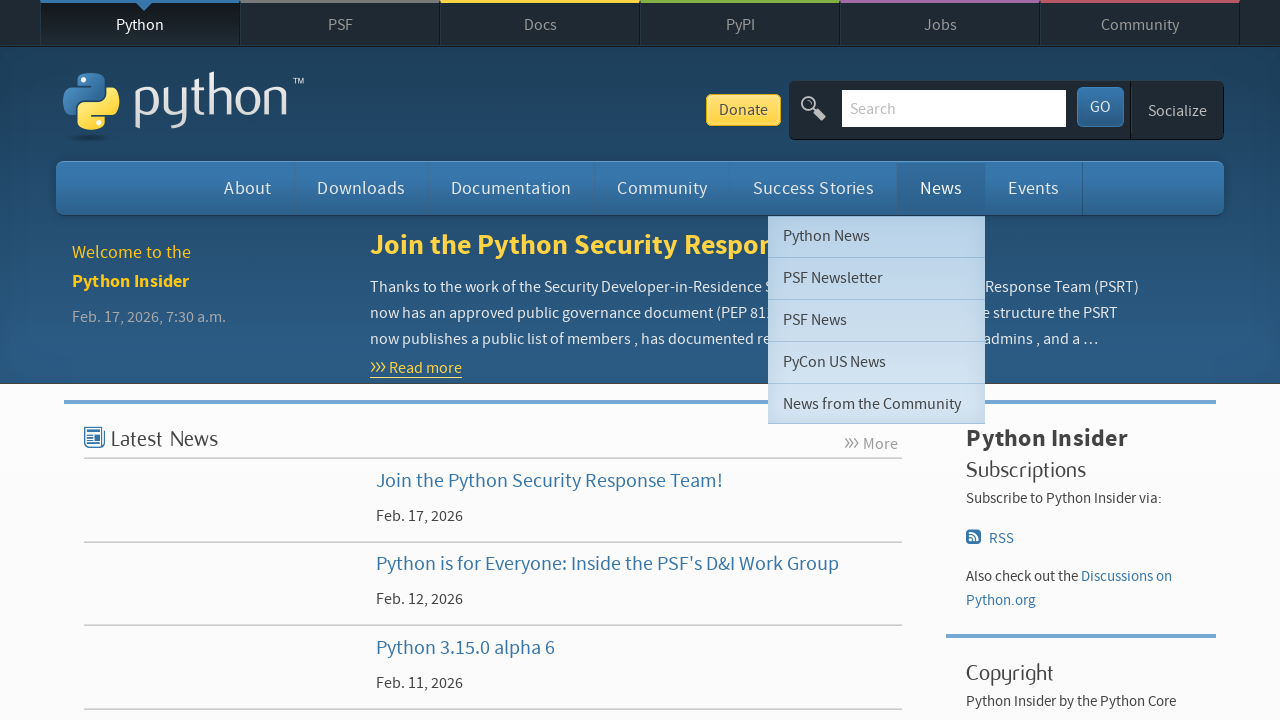

Waited for page to load after clicking news section
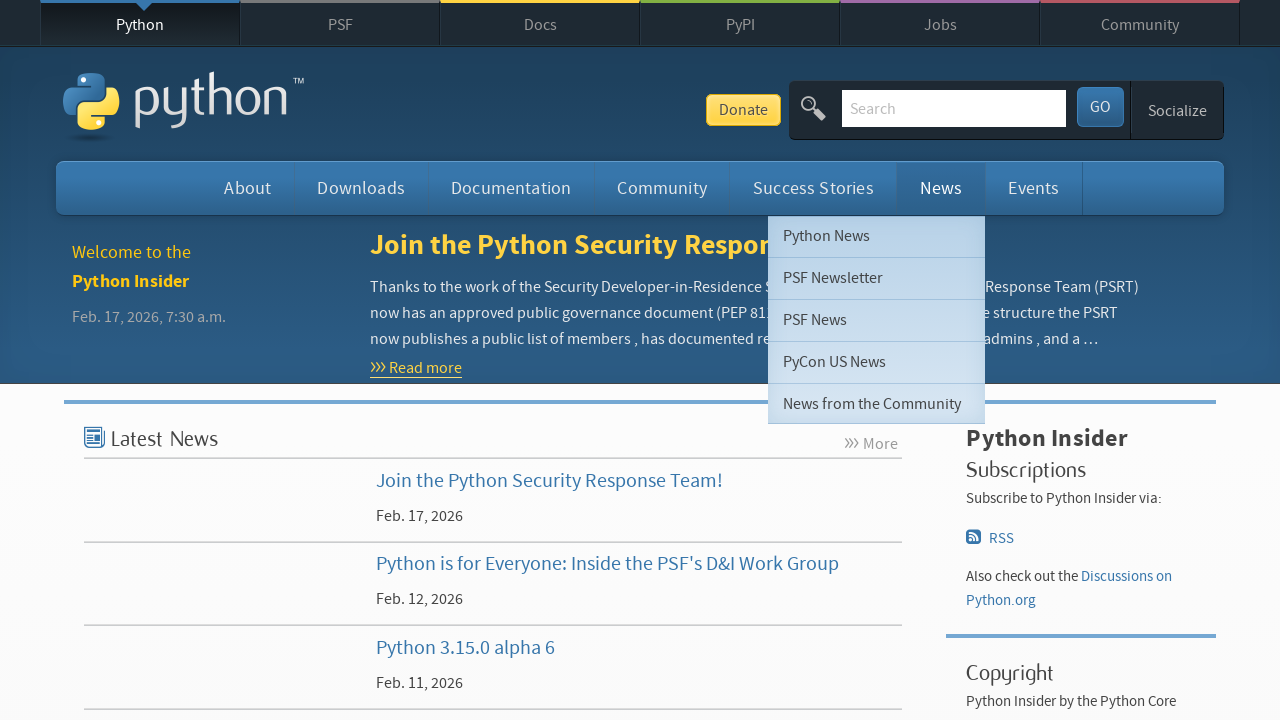

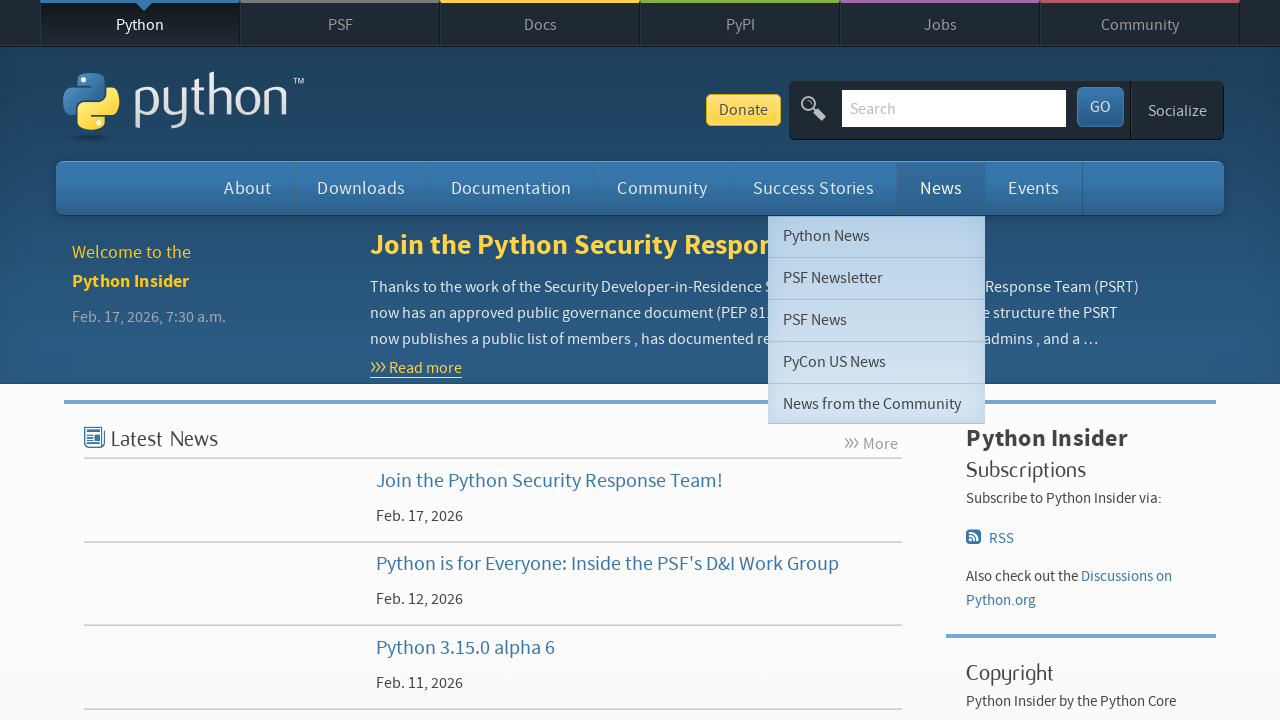